Tests keyboard and mouse interactions by typing text with SHIFT key held (uppercase), double-clicking to select it, and then pressing backspace to delete

Starting URL: https://jqueryui.com/droppable

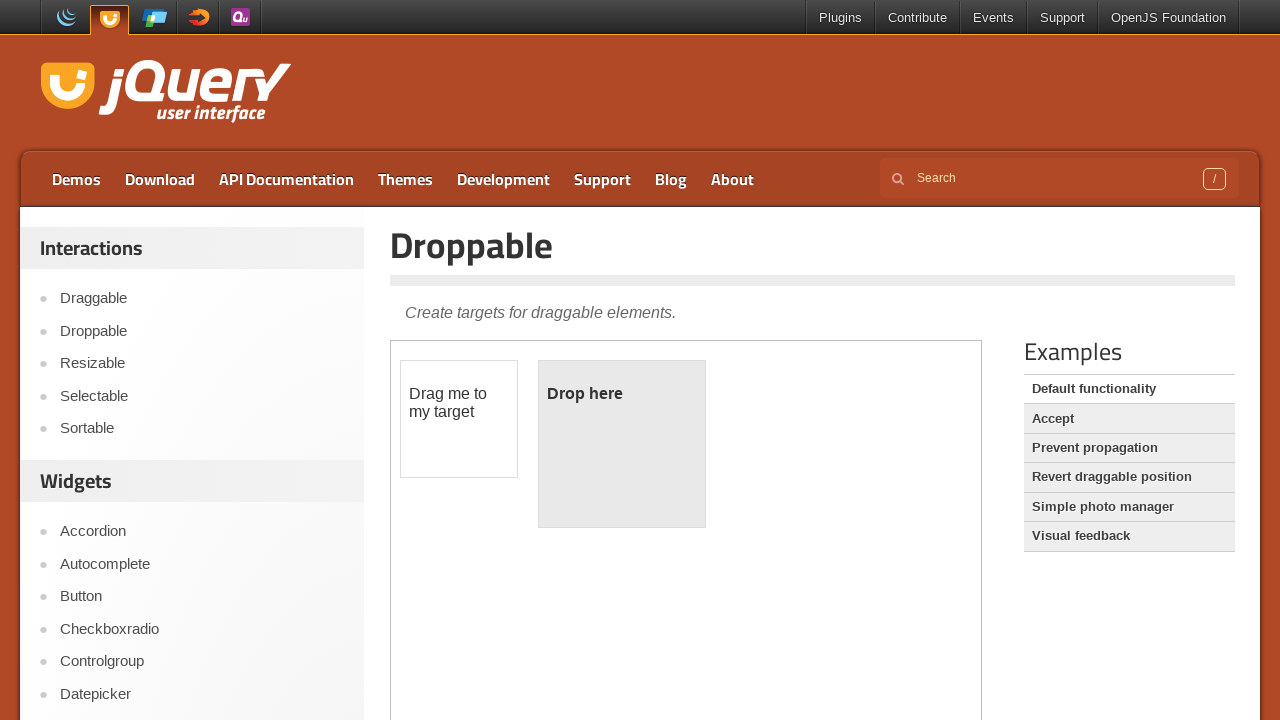

Located search input box
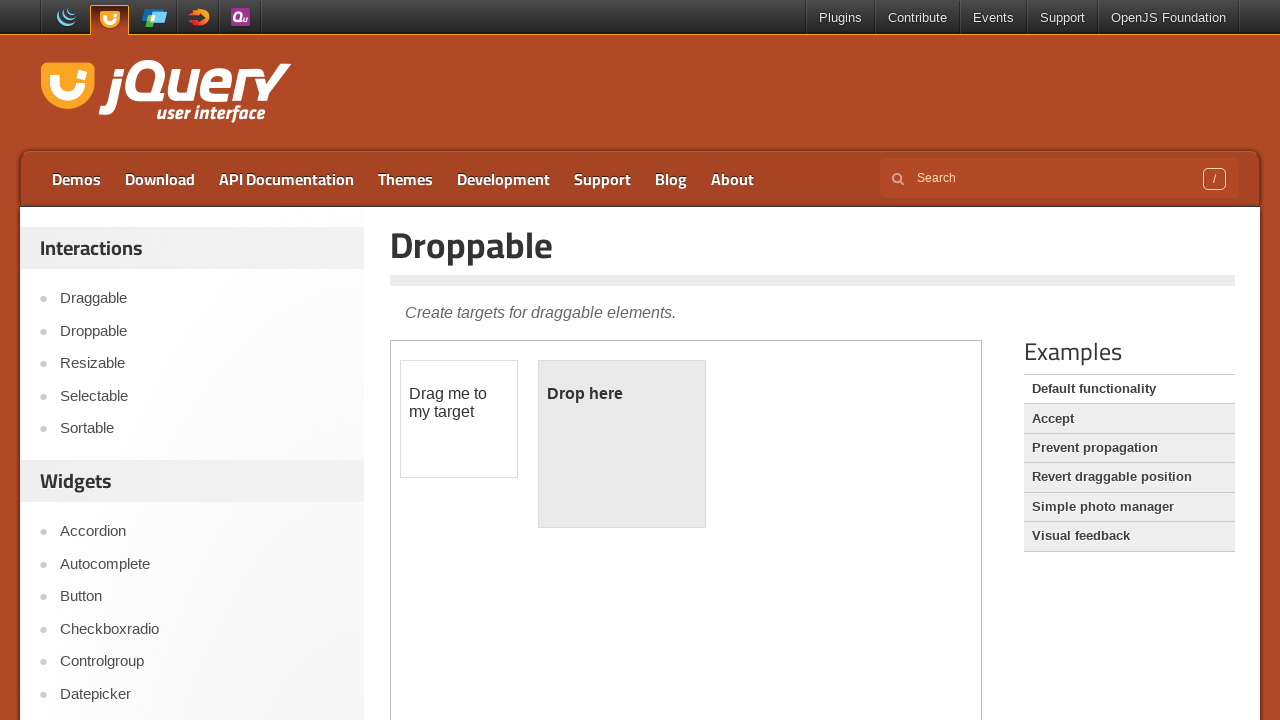

Typed 'NIKHIL' in uppercase in search box on input[name='s']
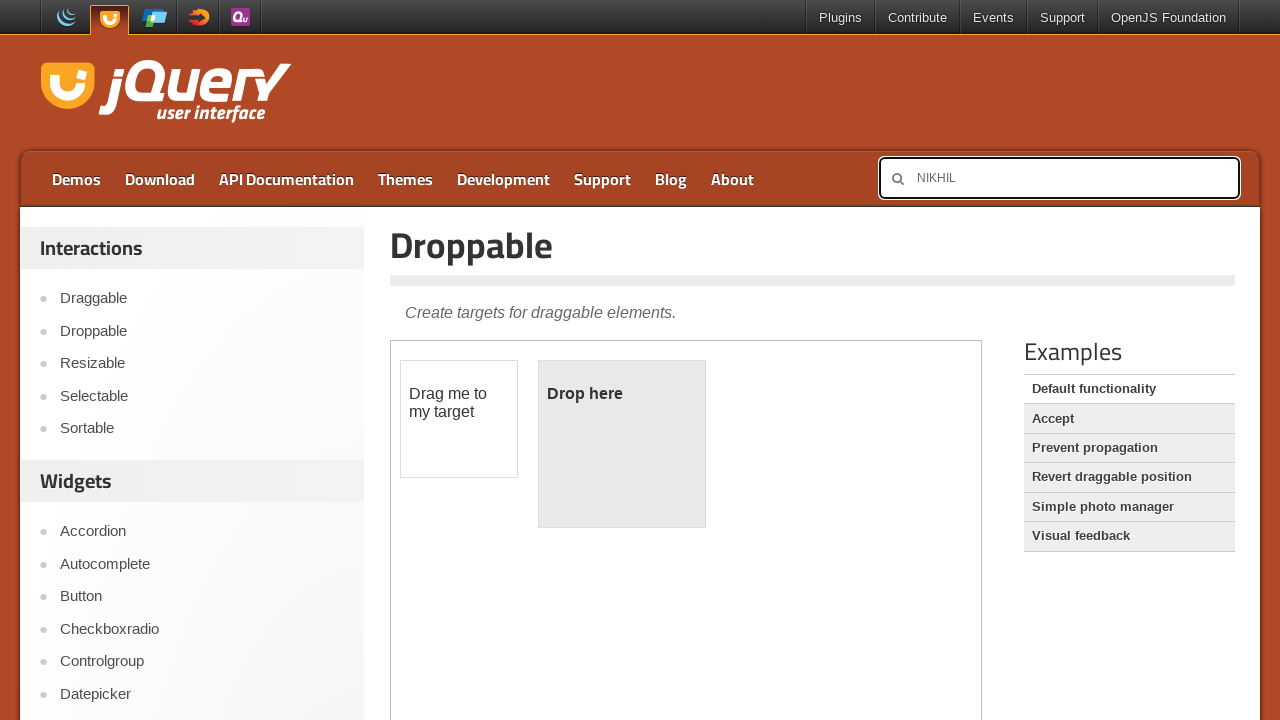

Double-clicked to select the typed text at (1059, 178) on input[name='s']
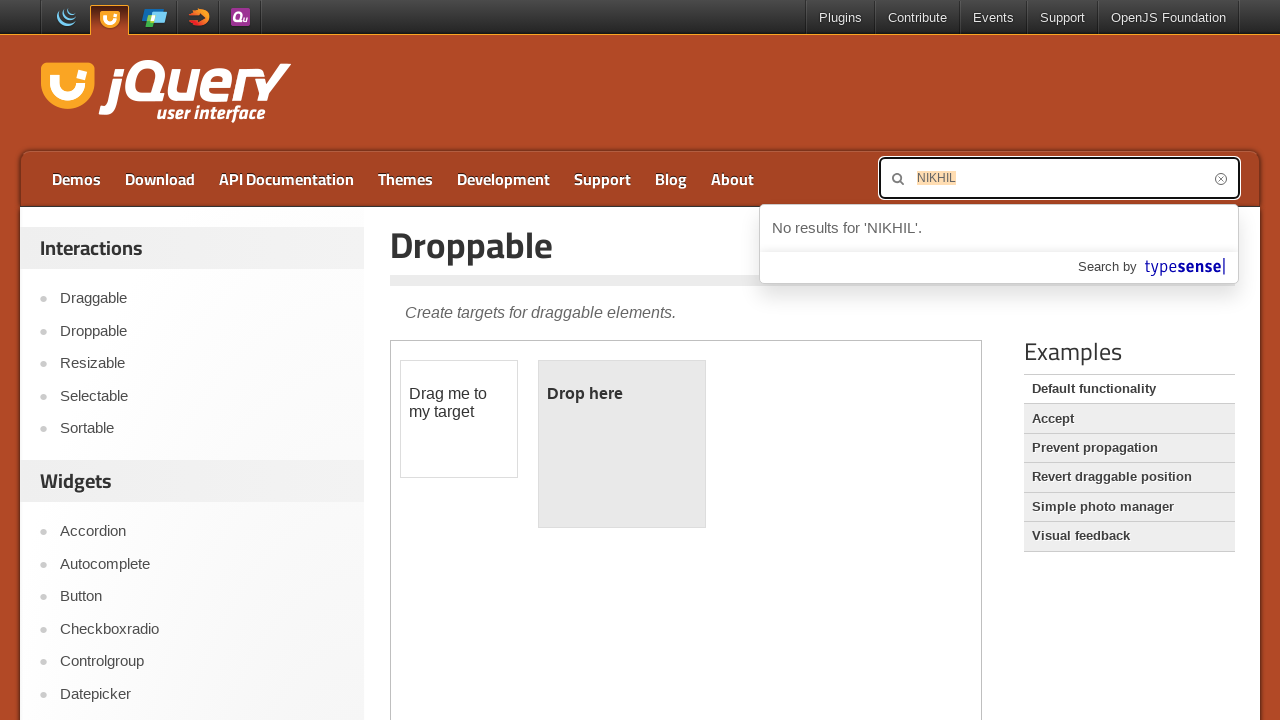

Pressed Backspace to delete selected text
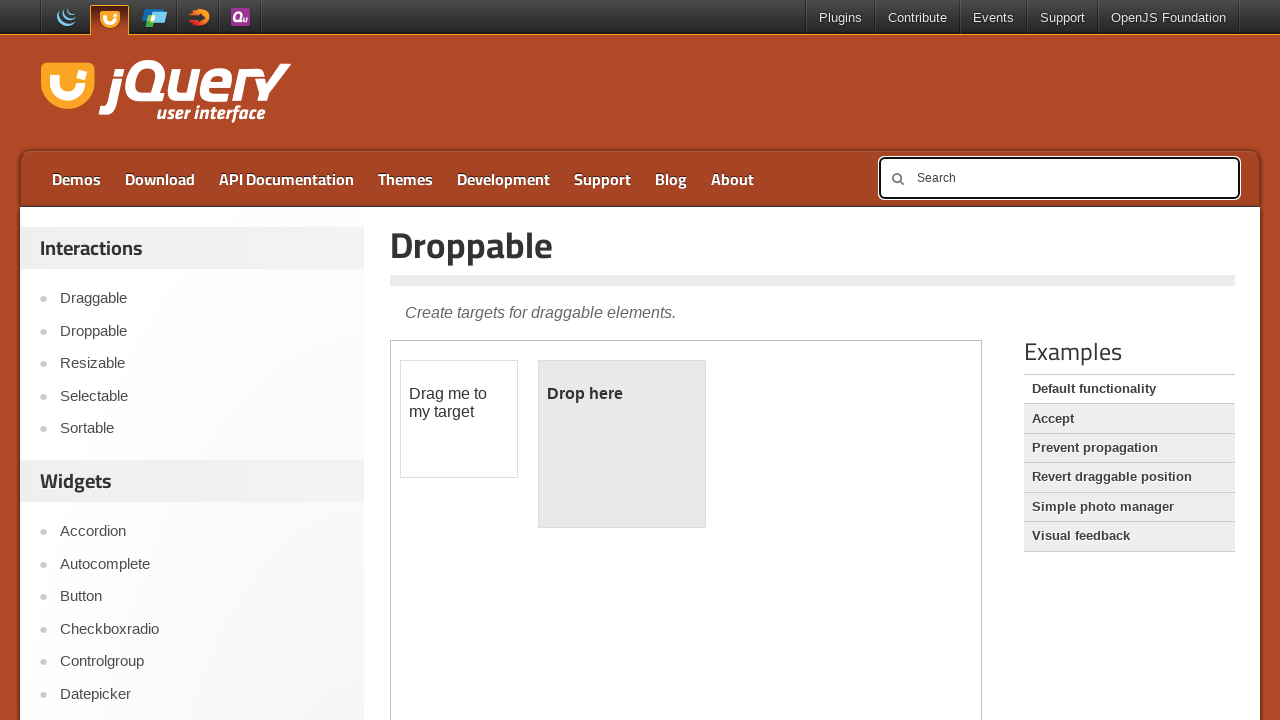

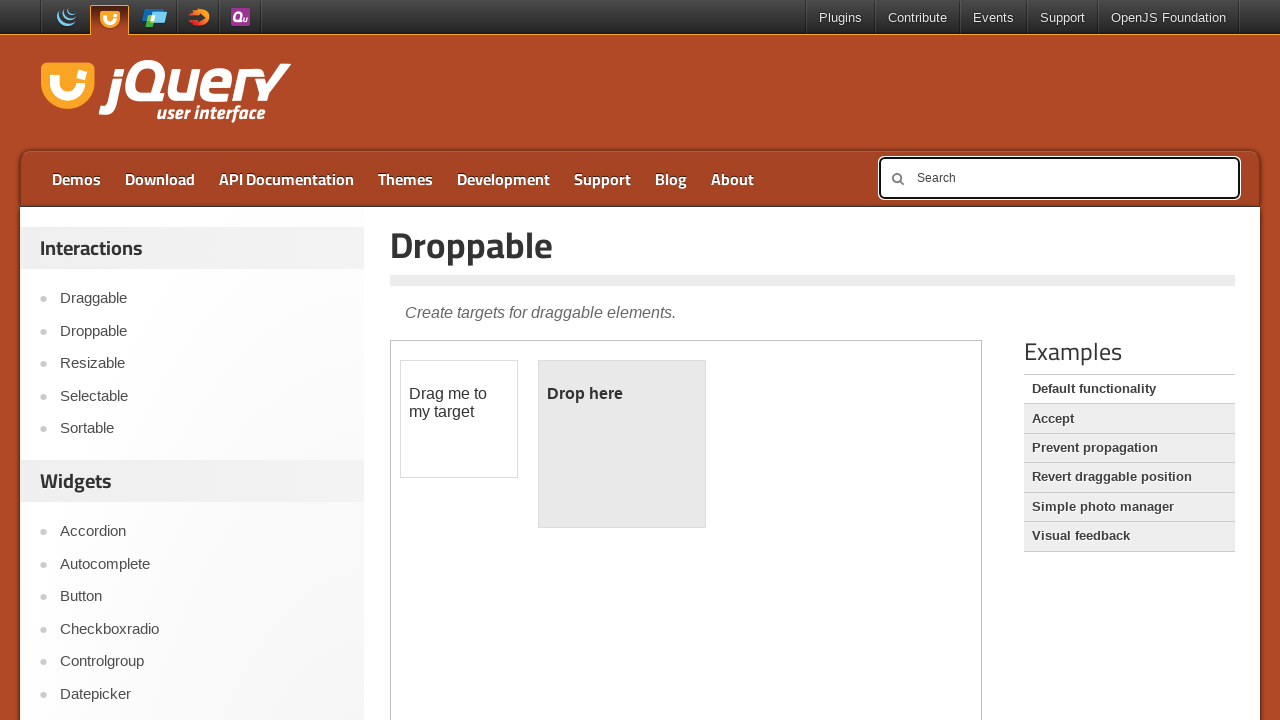